Tests a flight booking flow on BlazeDemo by clicking a promotional link, navigating back, selecting departure and destination cities, finding flights, choosing a flight, and completing the purchase process.

Starting URL: https://blazedemo.com/index.php

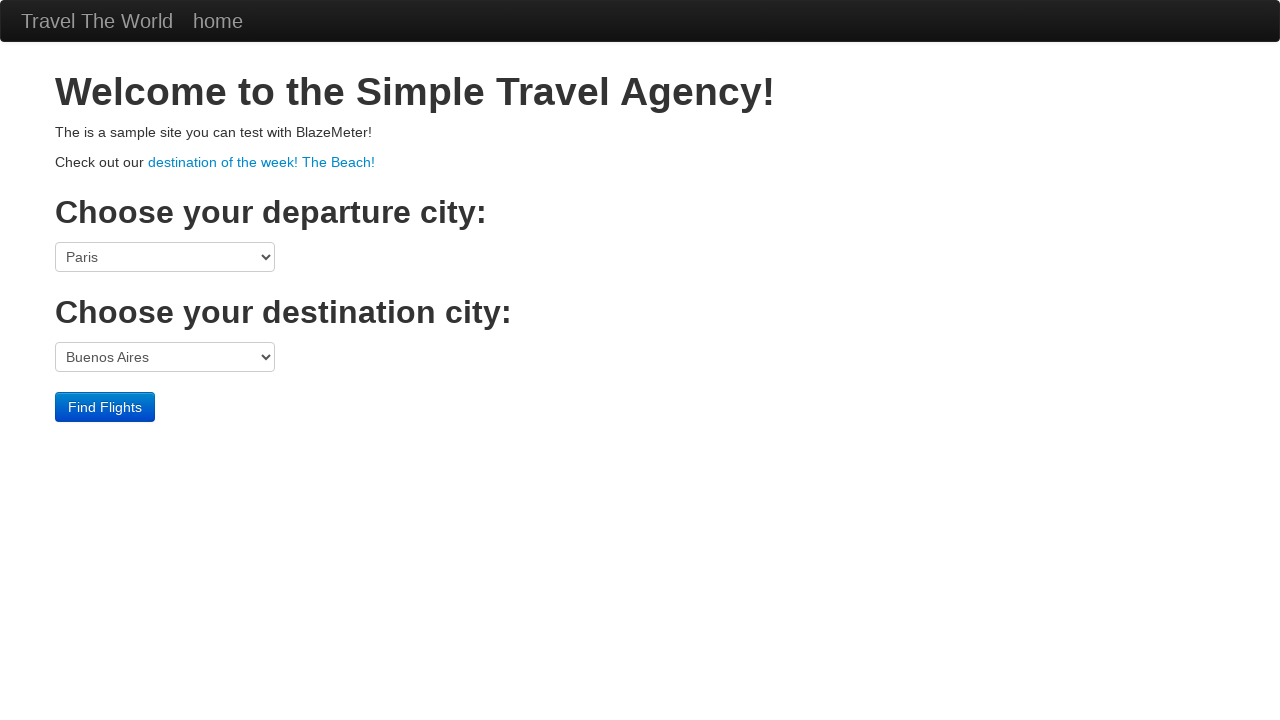

Clicked promotional link 'destination of the week! The Beach!' at (262, 162) on text=destination of the week! The Beach!
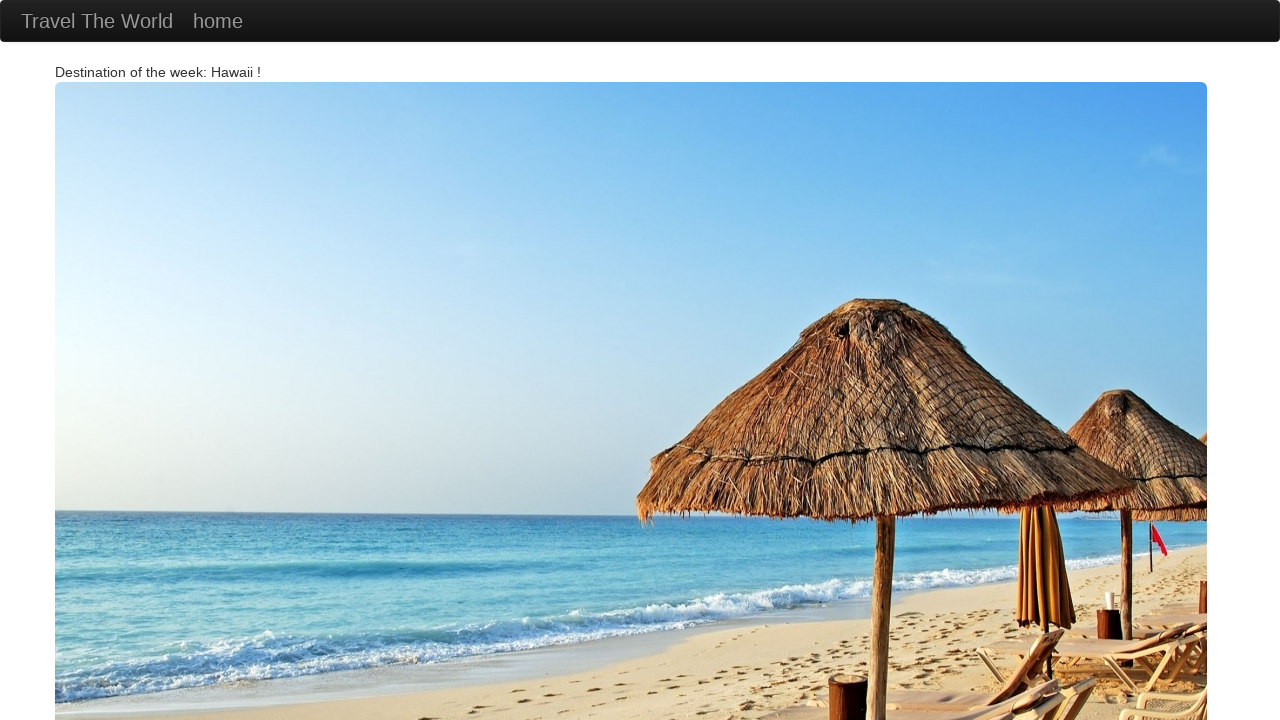

Navigated back to main page
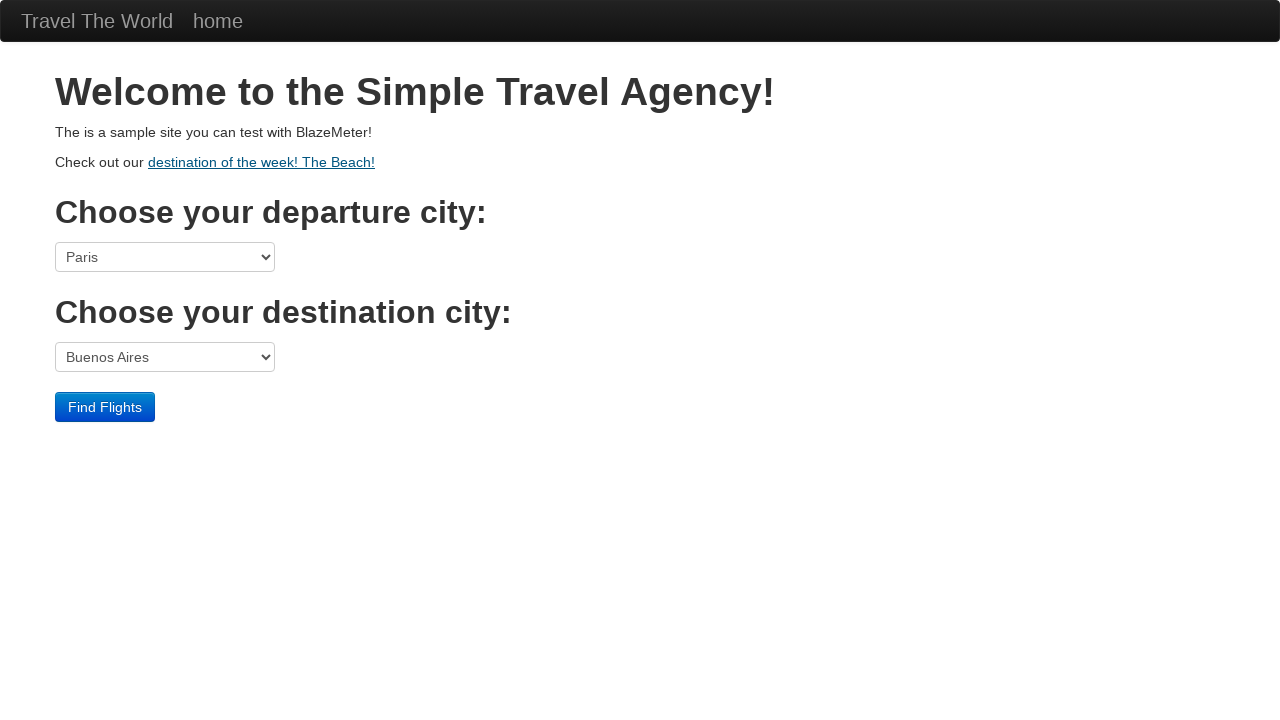

Selected Mexico City as departure city on select[name='fromPort']
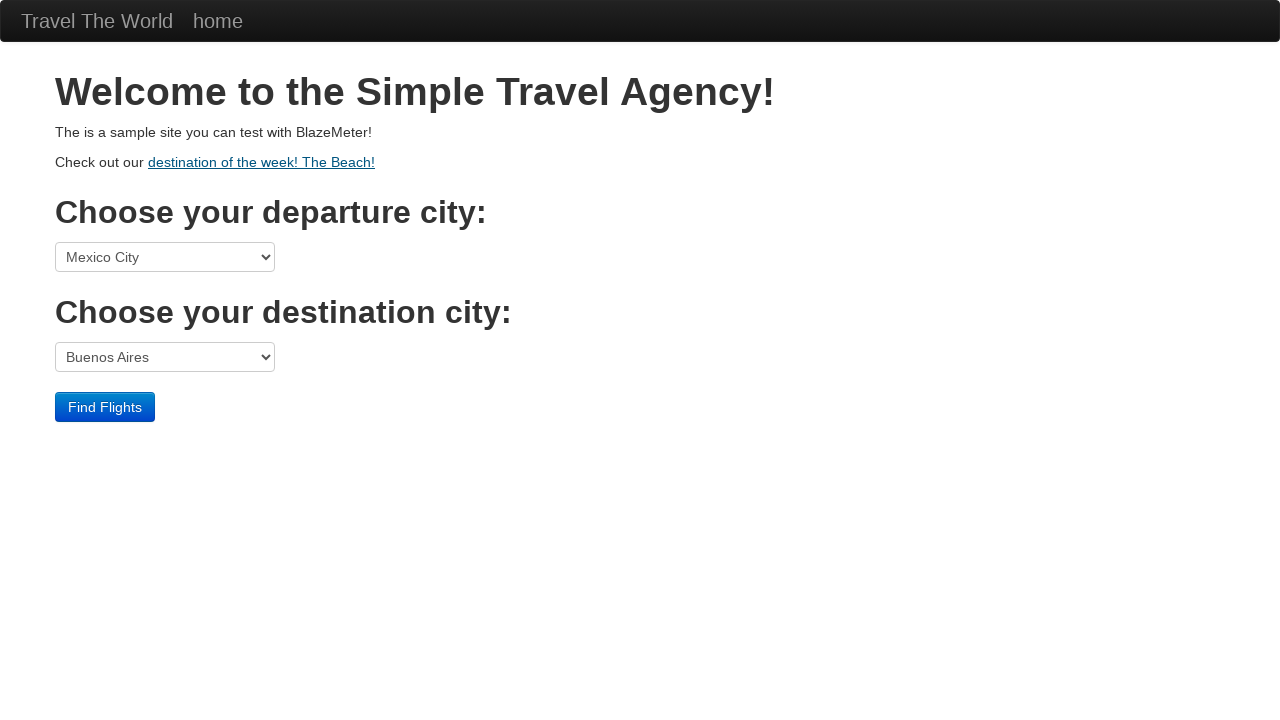

Selected London as destination city on select[name='toPort']
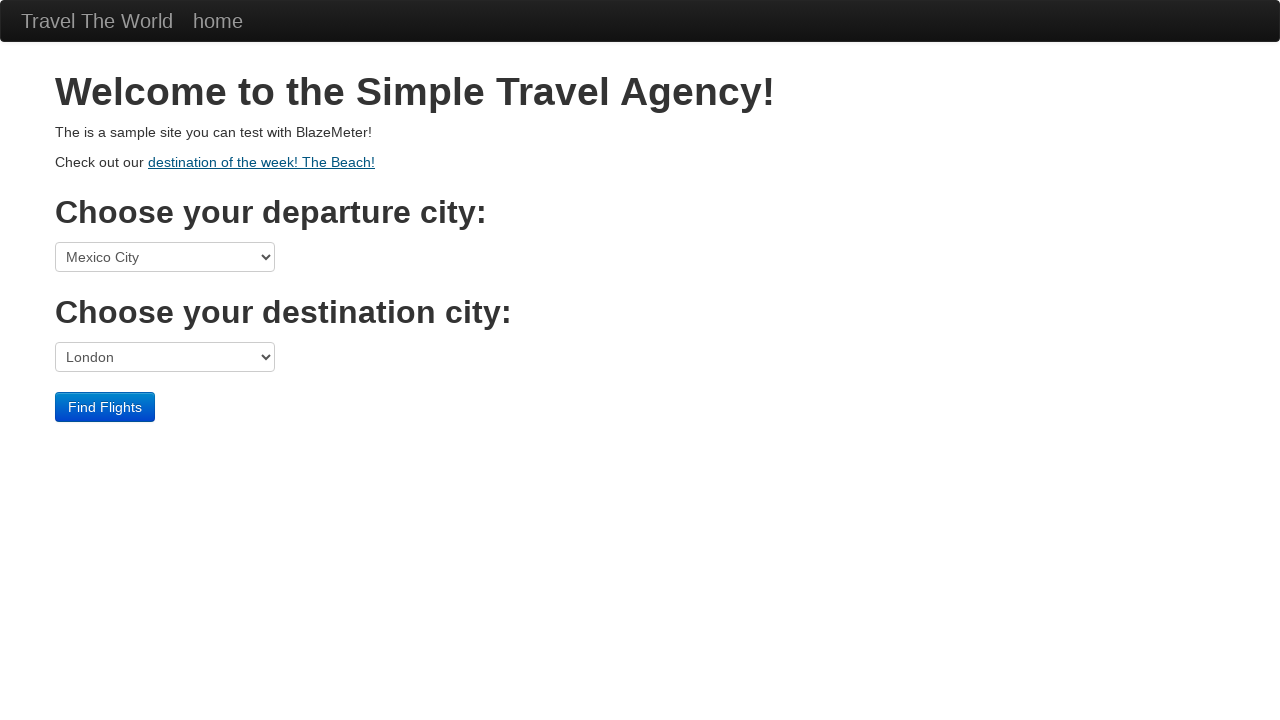

Clicked Find Flights button at (105, 407) on input[type='submit']
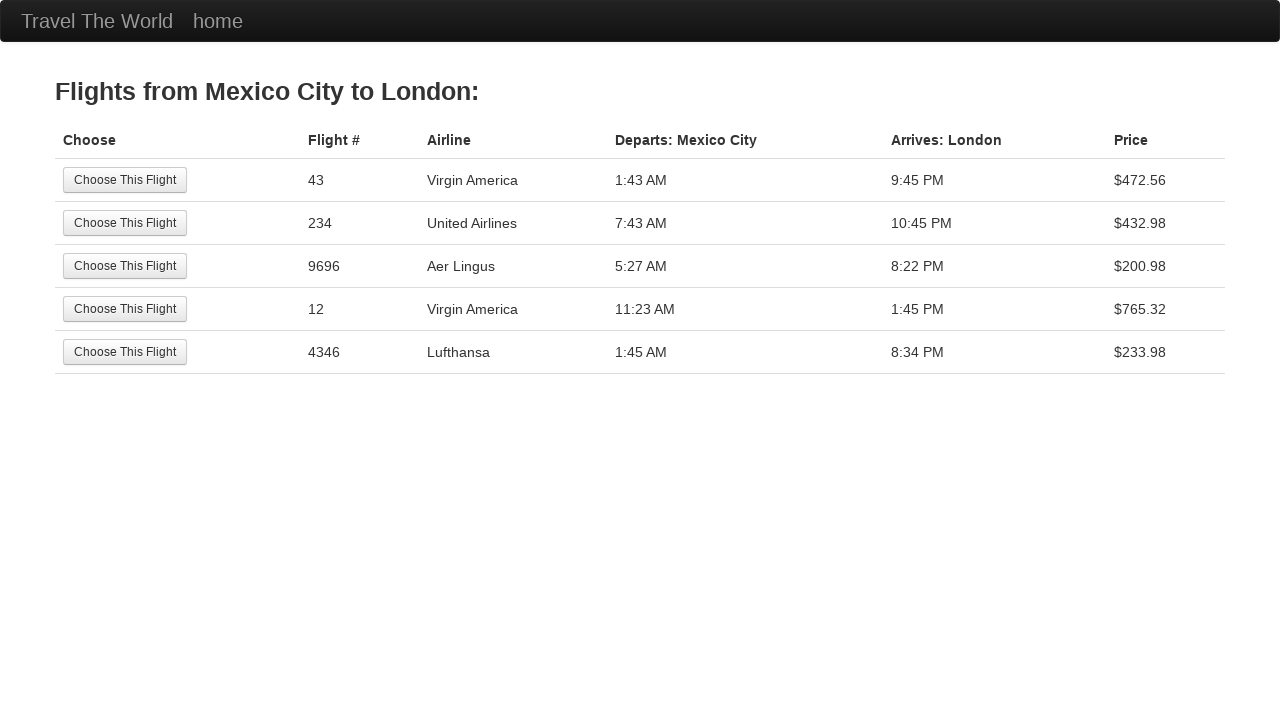

Flight options loaded
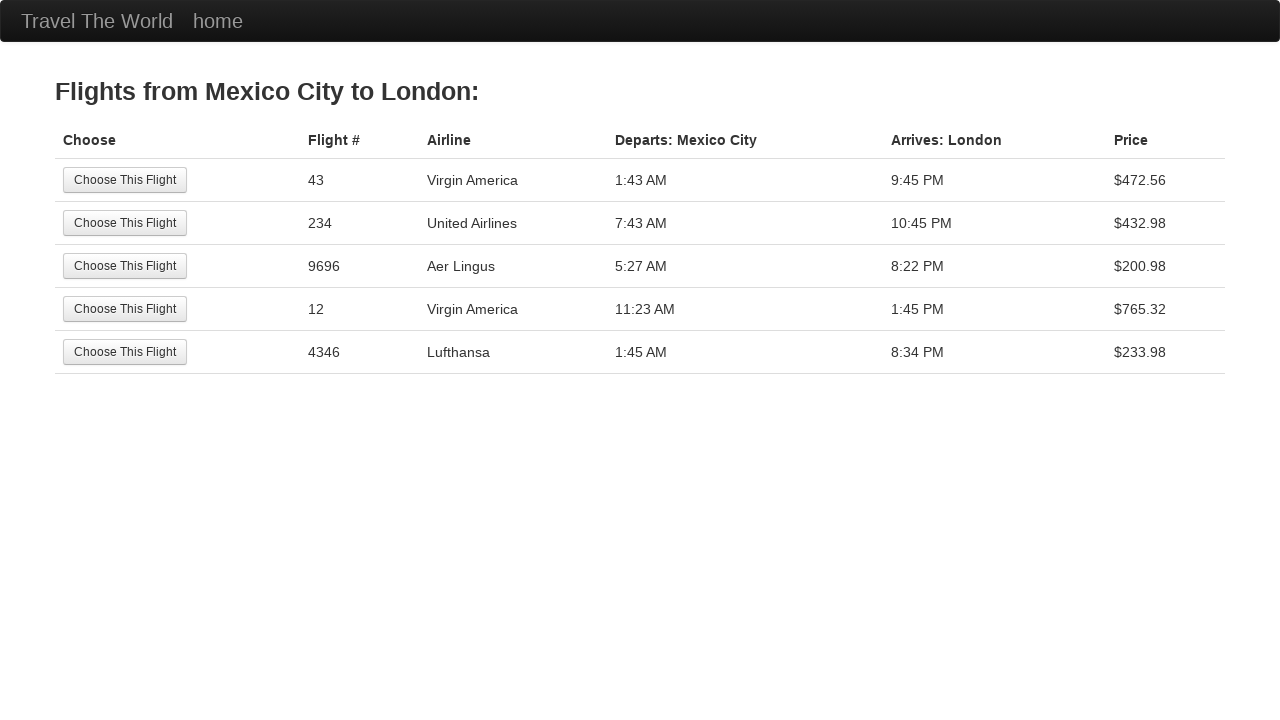

Selected the third flight option at (125, 266) on (//input[@class='btn btn-small'])[3]
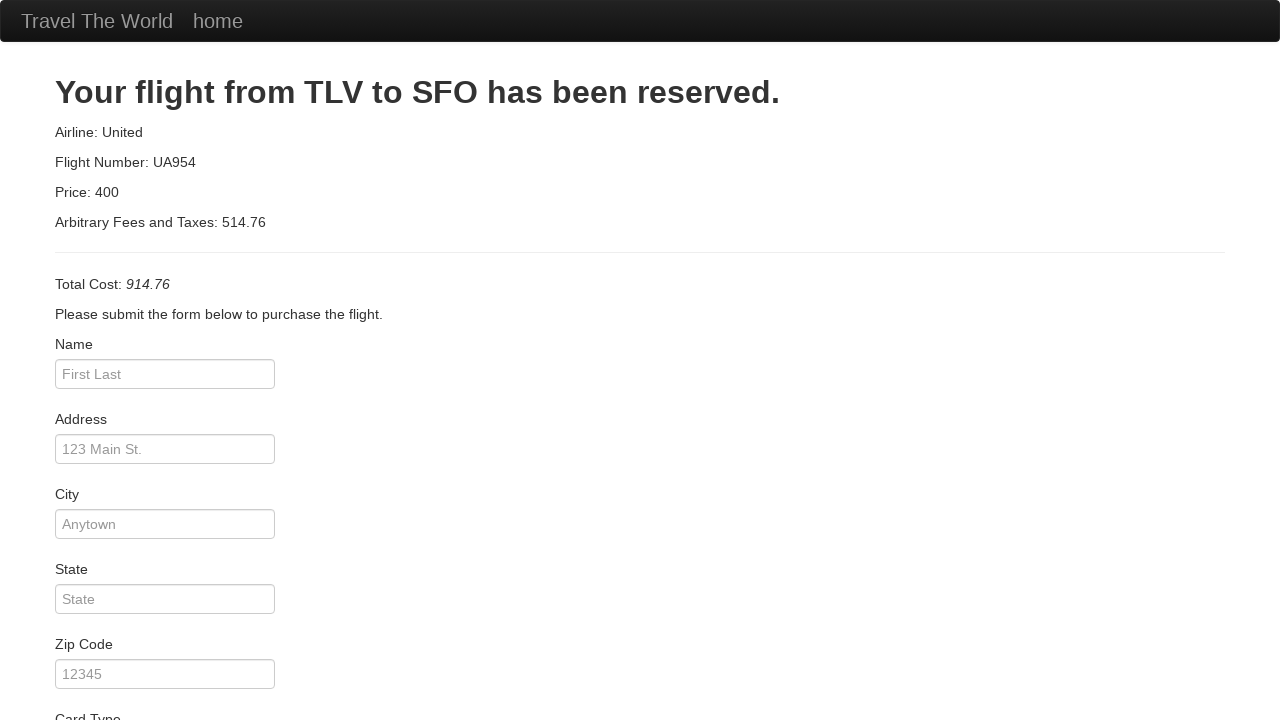

Purchase page loaded with total cost displayed
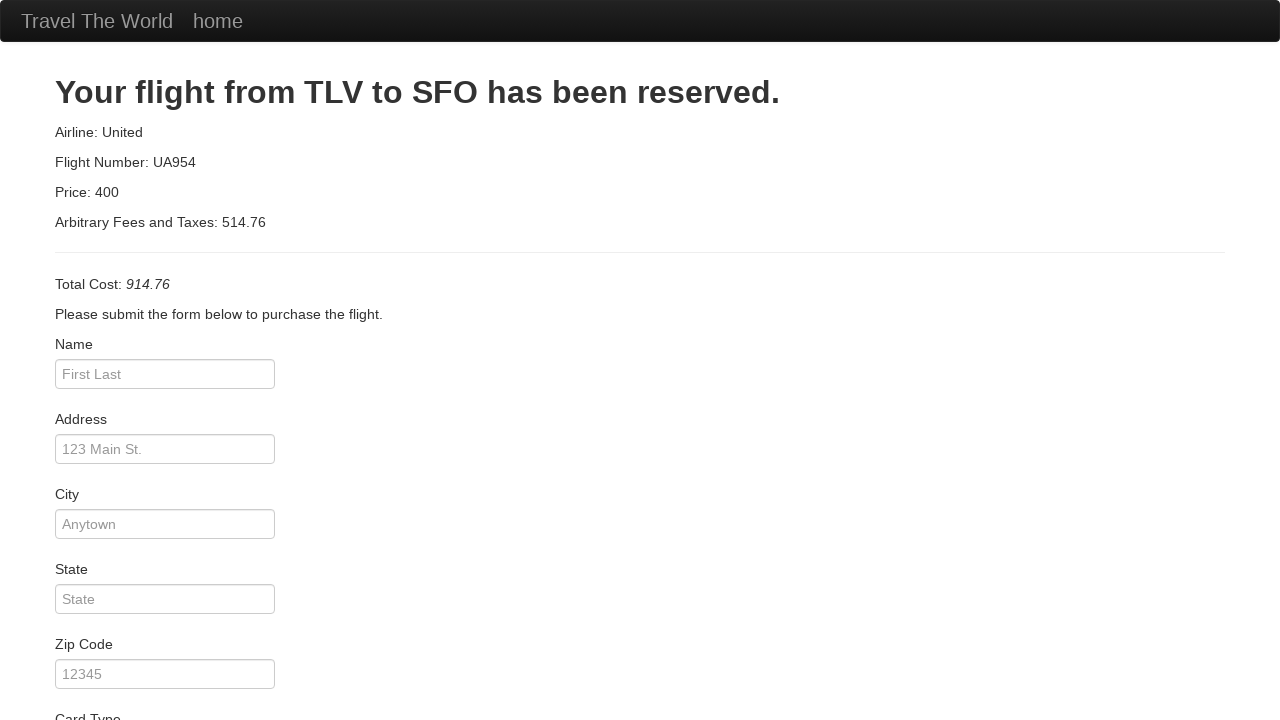

Clicked Purchase Flight button at (118, 685) on input[value='Purchase Flight']
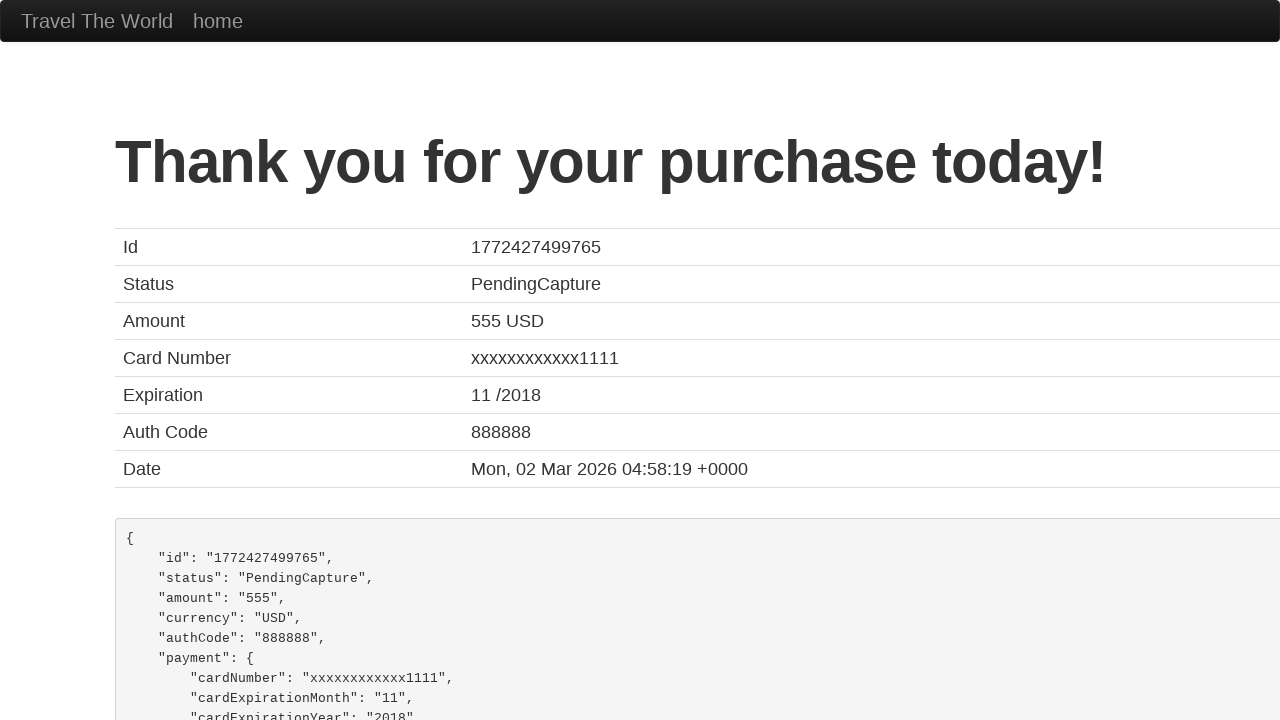

Confirmation page loaded with booking ID
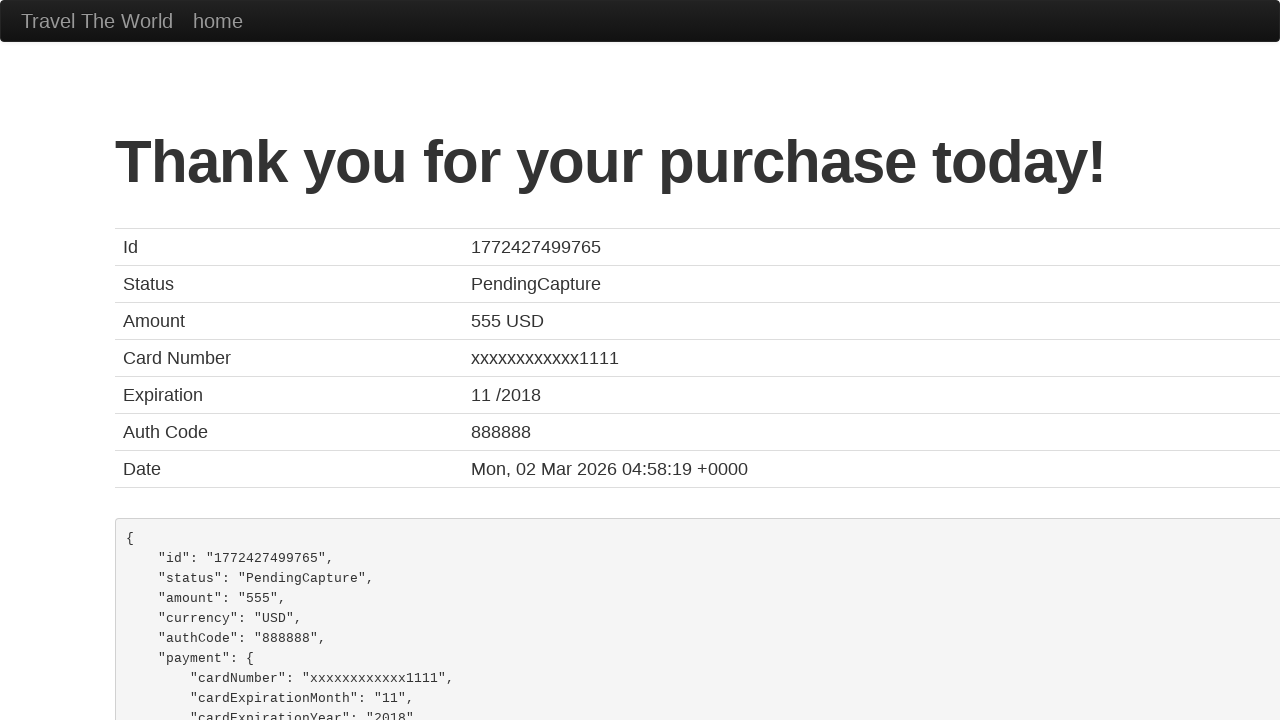

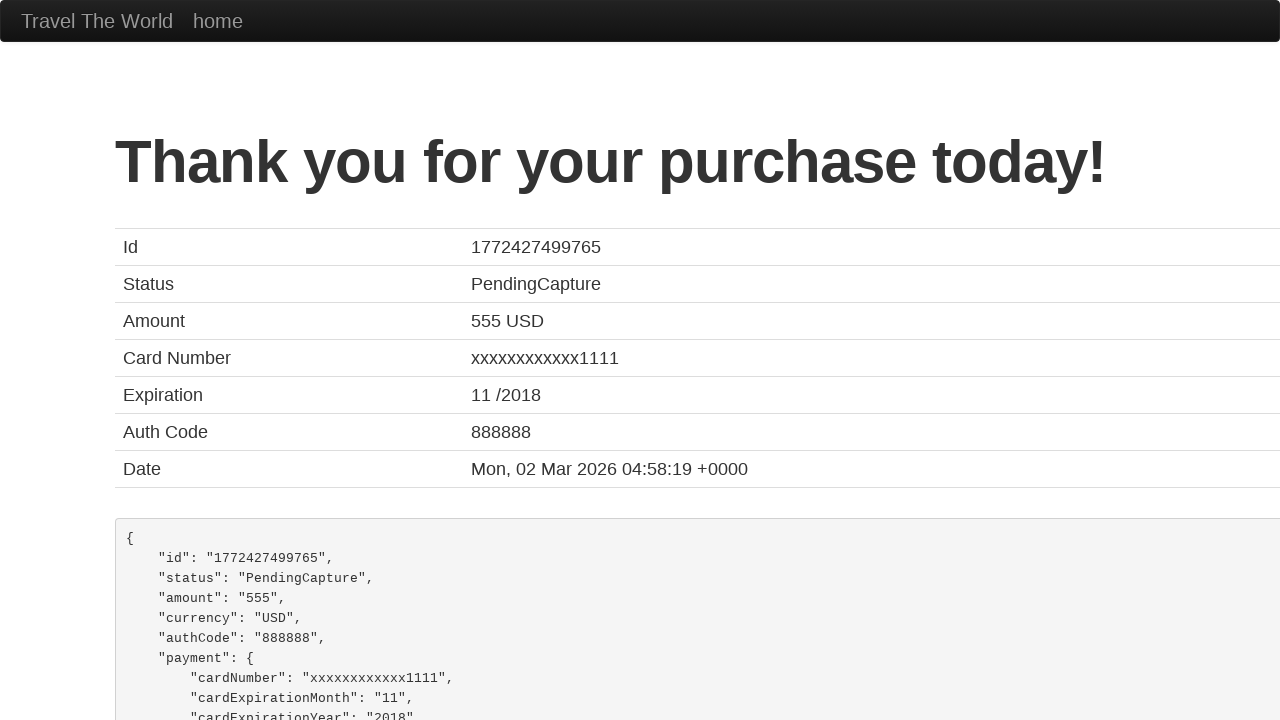